Tests various radio button interactions on a demo page including selecting beverage preference (Juice), work environment (hybrid), enabling and selecting season buttons (spring, winter), and selecting favorite meal (lunch).

Starting URL: https://syntaxprojects.com/basic-radiobutton-demo-homework.php

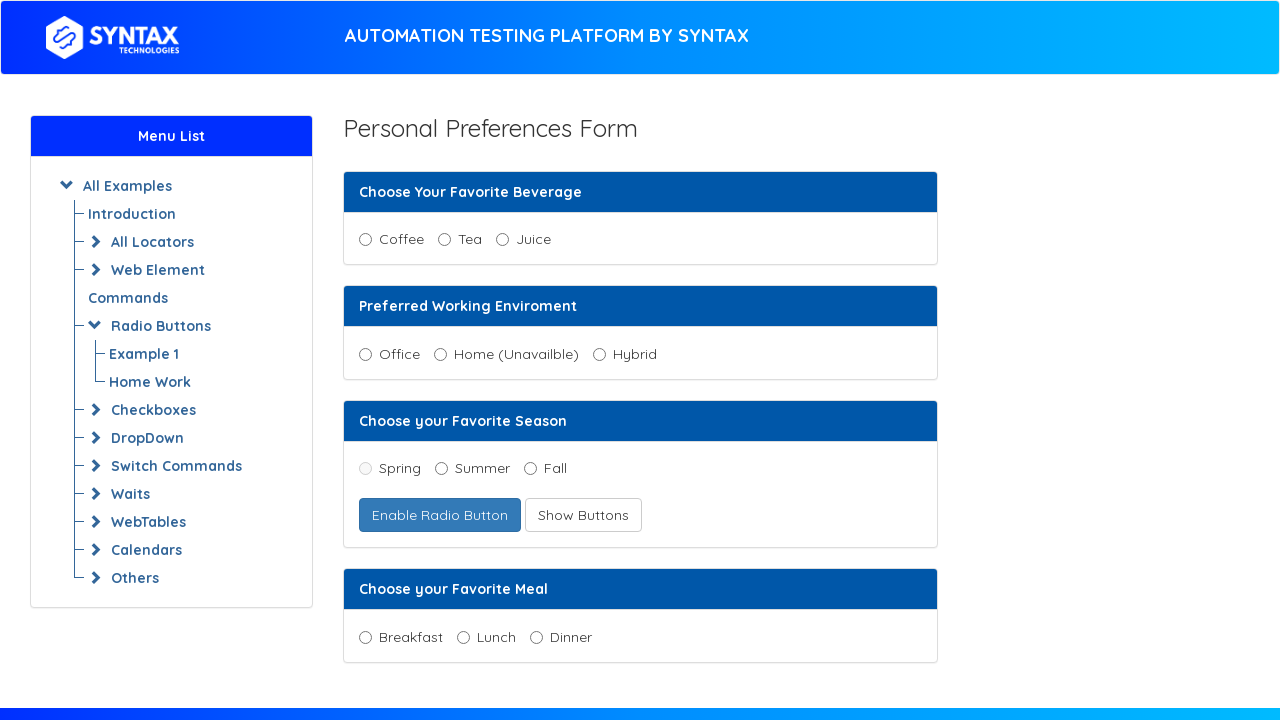

Selected 'Juice' from beverage options at (502, 240) on input[name='beverage'][value='Juice']
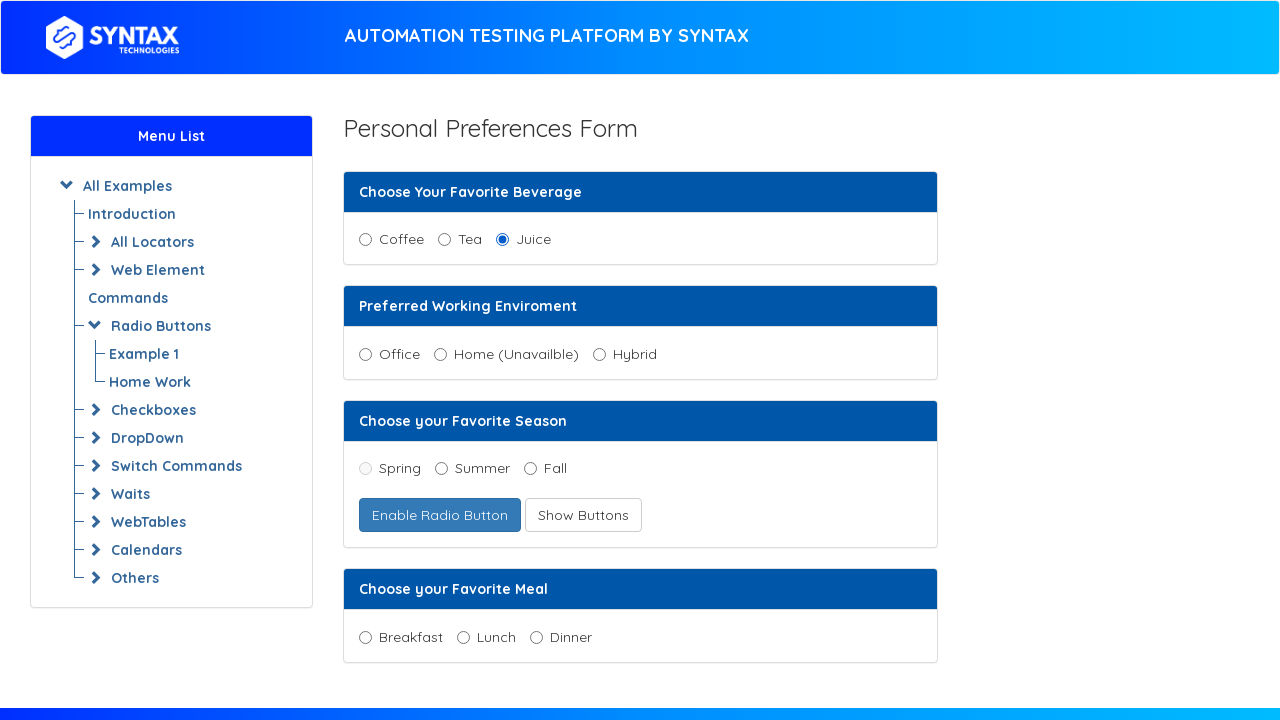

Selected 'hybrid' from working environment options at (599, 354) on input[name='working_enviroment'][value='hybrid']
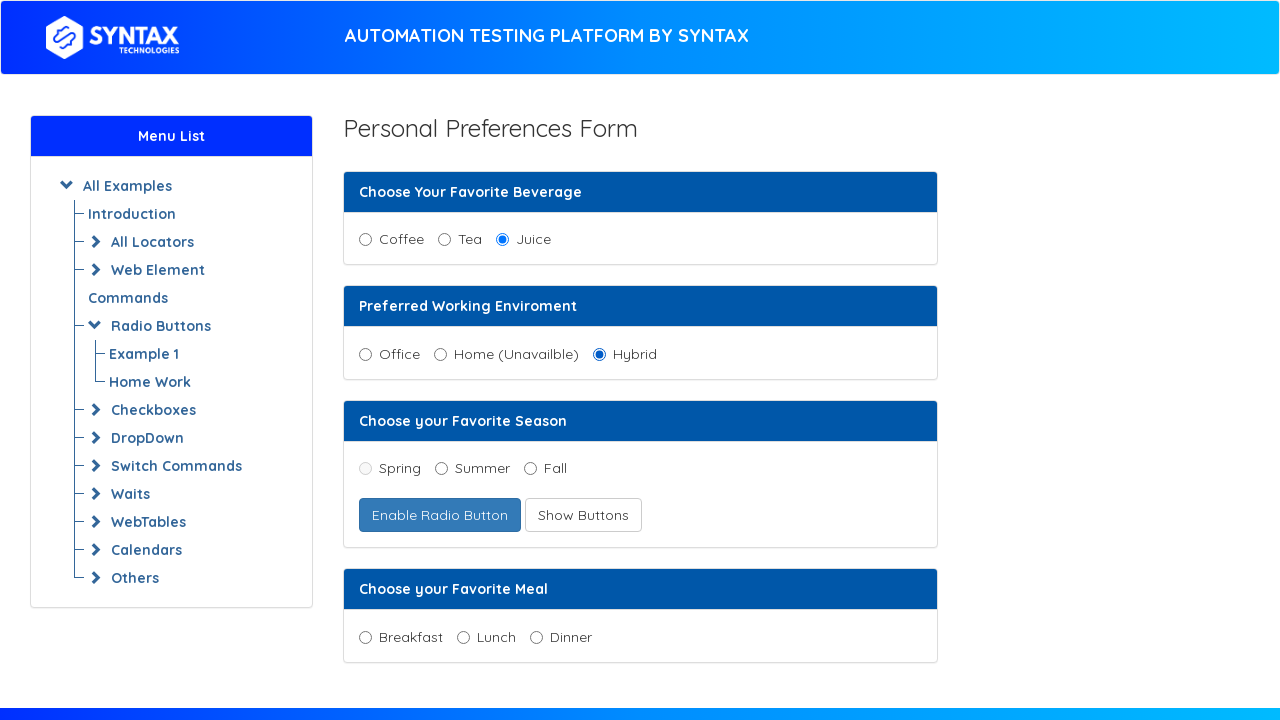

Clicked the enable fruit radio button at (440, 515) on button#enabledFruitradio
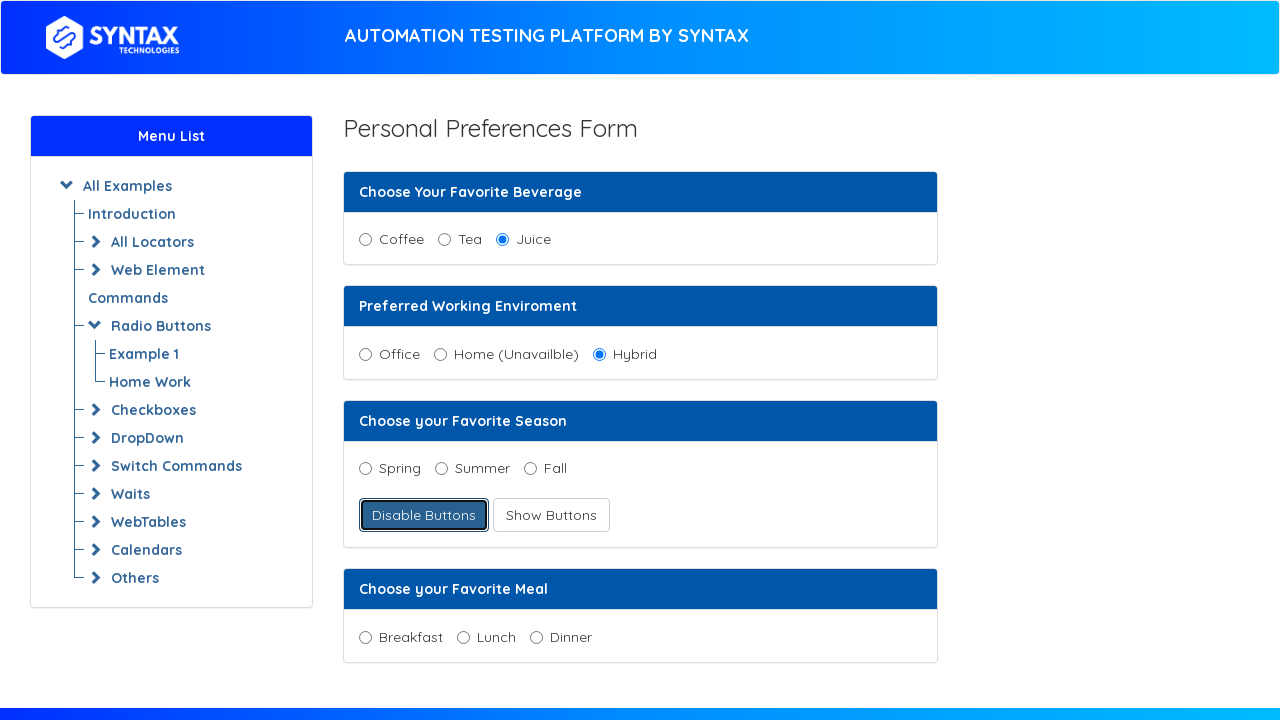

Waited for radio button to be enabled
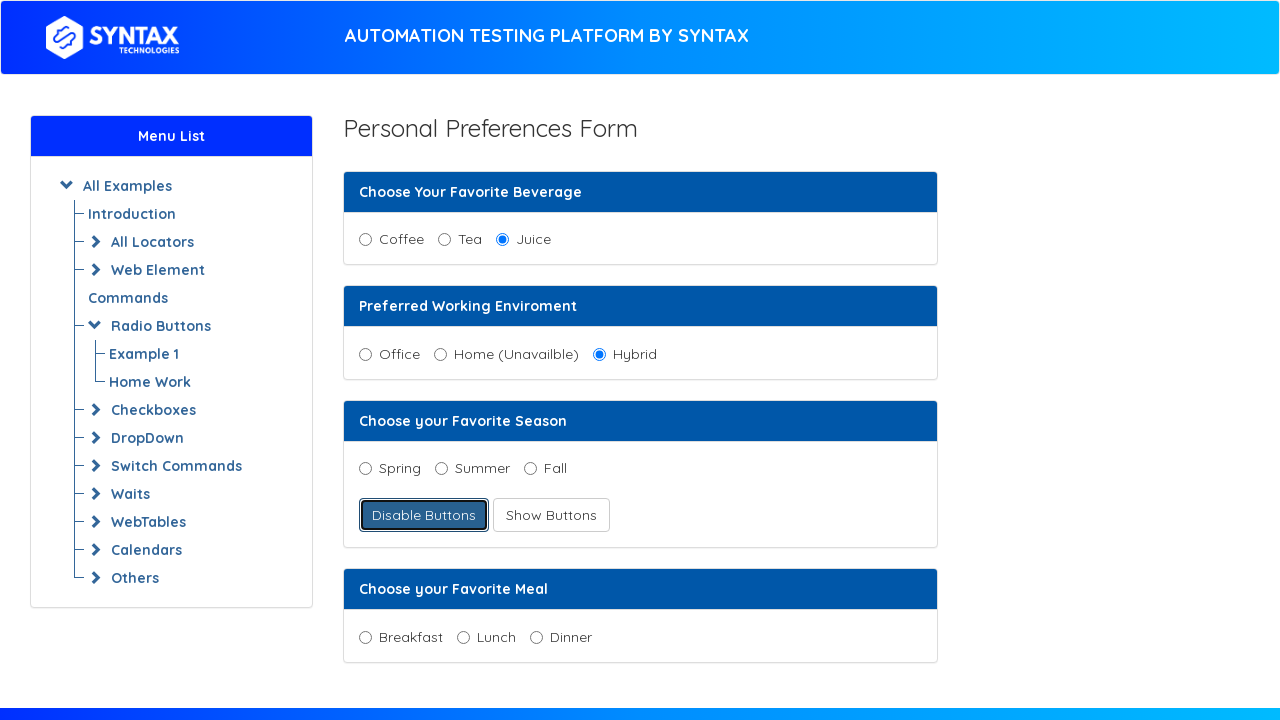

Selected 'spring' from season options at (365, 469) on input[value='spring']
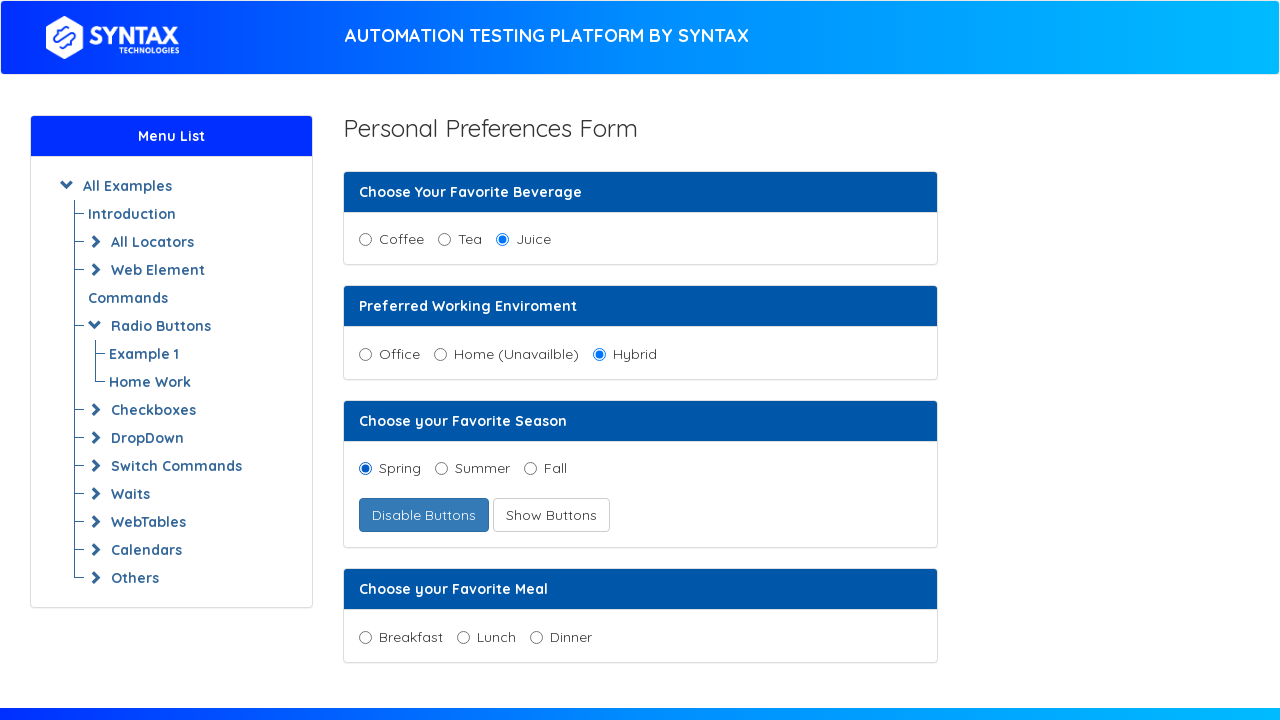

Clicked button to show hidden radio buttons at (551, 515) on button#showRadioButtons
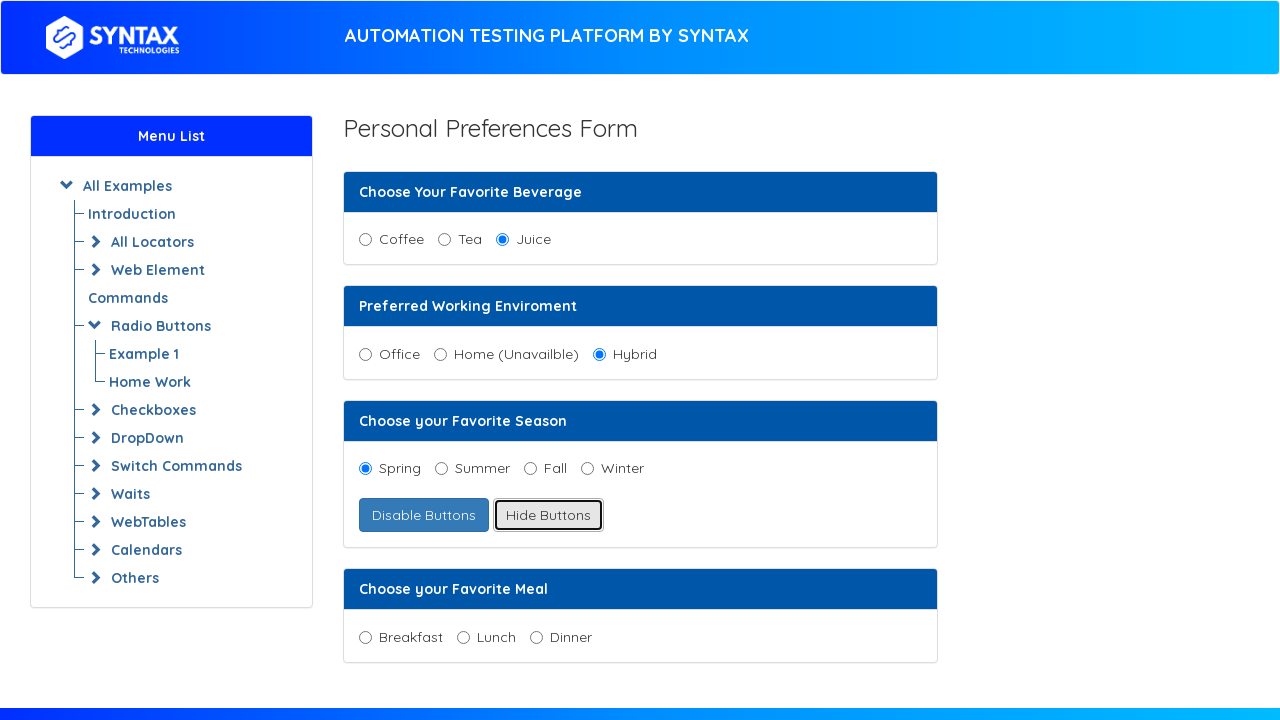

Waited for hidden radio buttons to appear
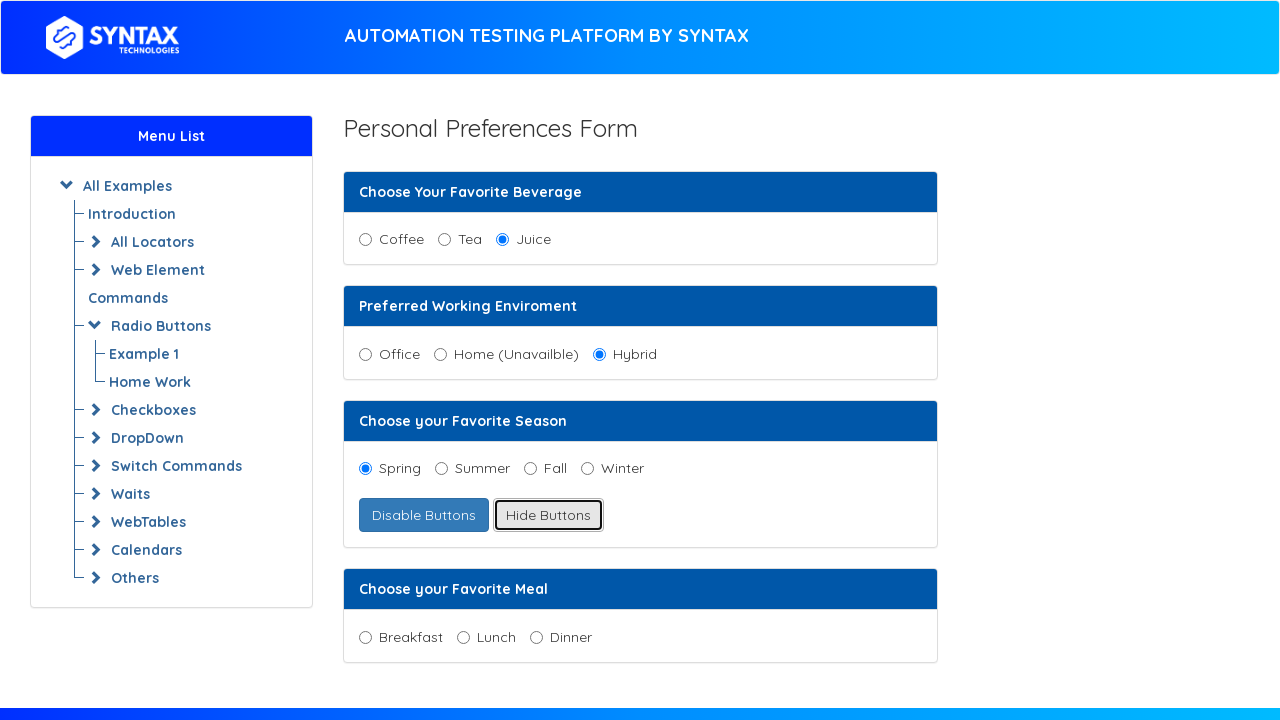

Selected 'winter' from season options at (587, 469) on input[value='winter']
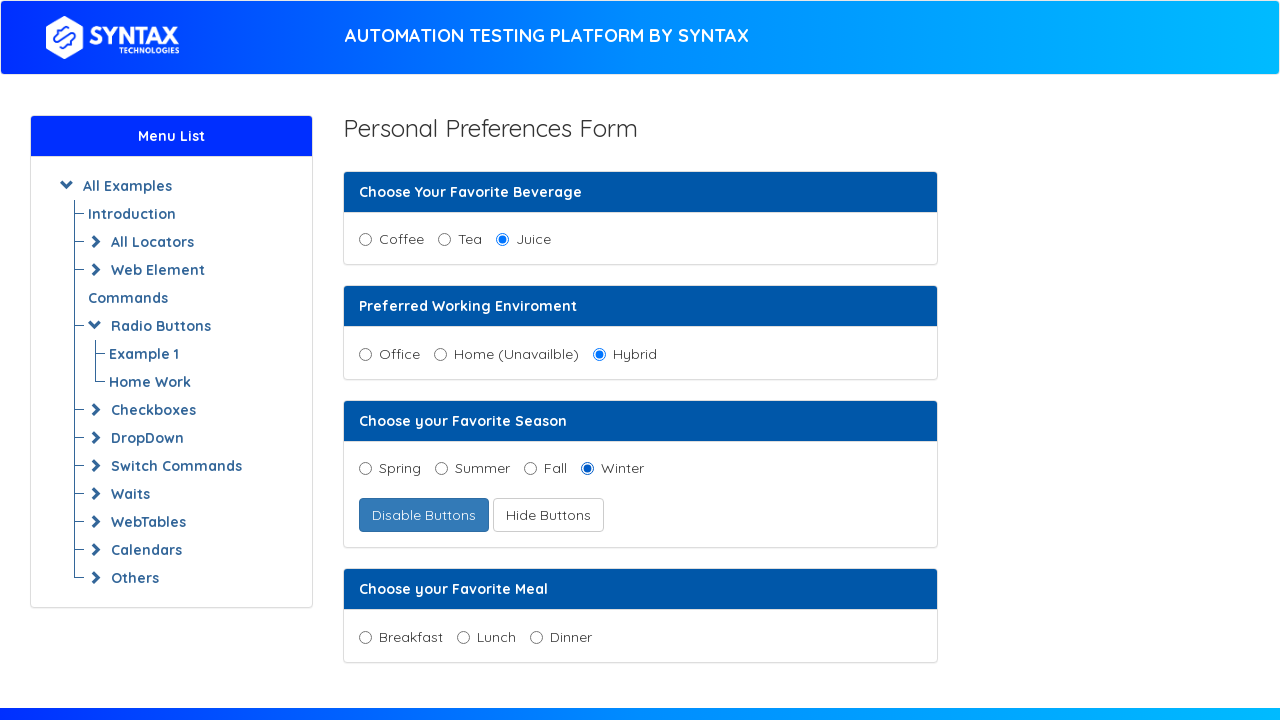

Selected 'lunch' from favorite meal options at (463, 637) on input[name='meal'][value='lunch']
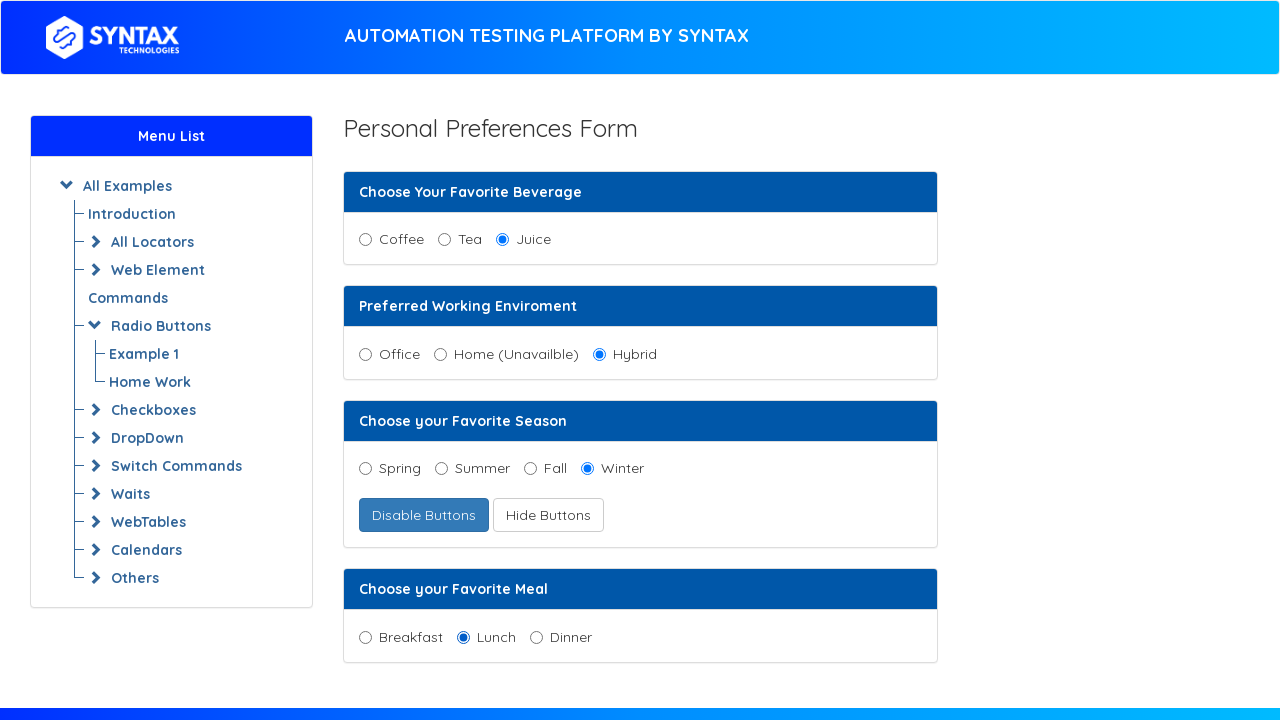

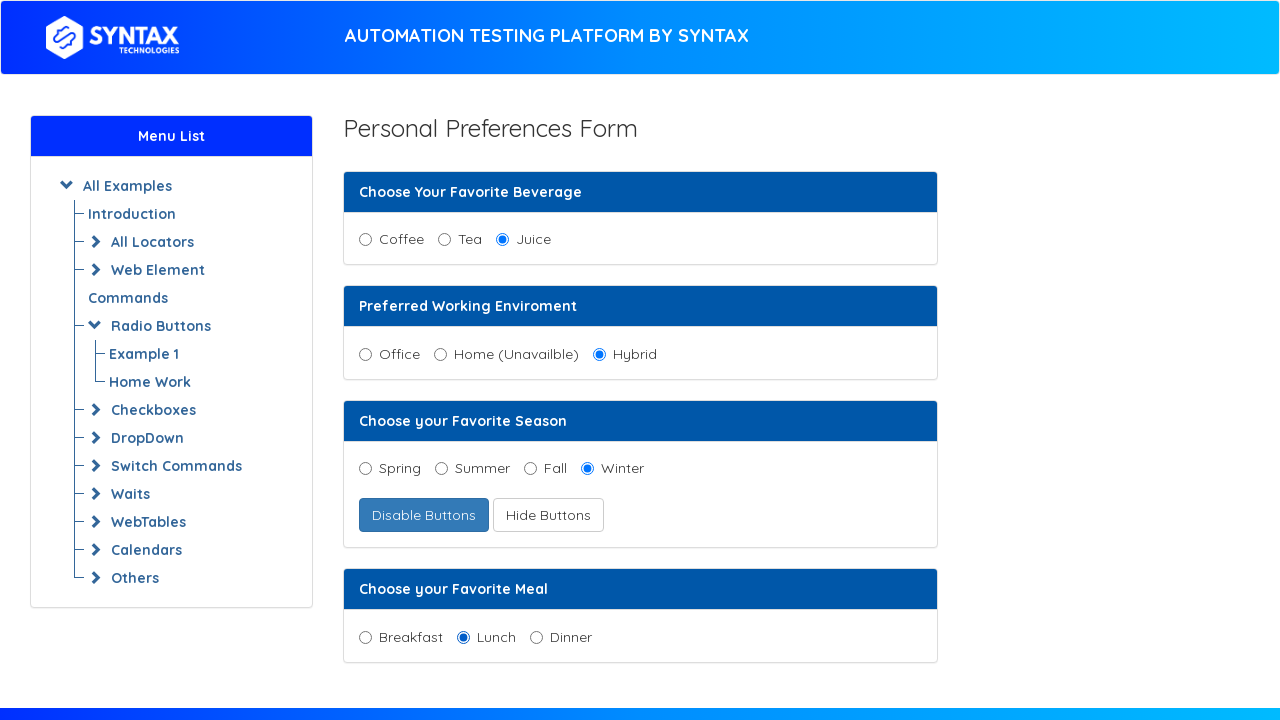